Tests a coffee cart e-commerce flow by selecting multiple coffee items, navigating to cart, verifying the total, and completing a checkout with payment details.

Starting URL: https://seleniumbase.io/coffee/

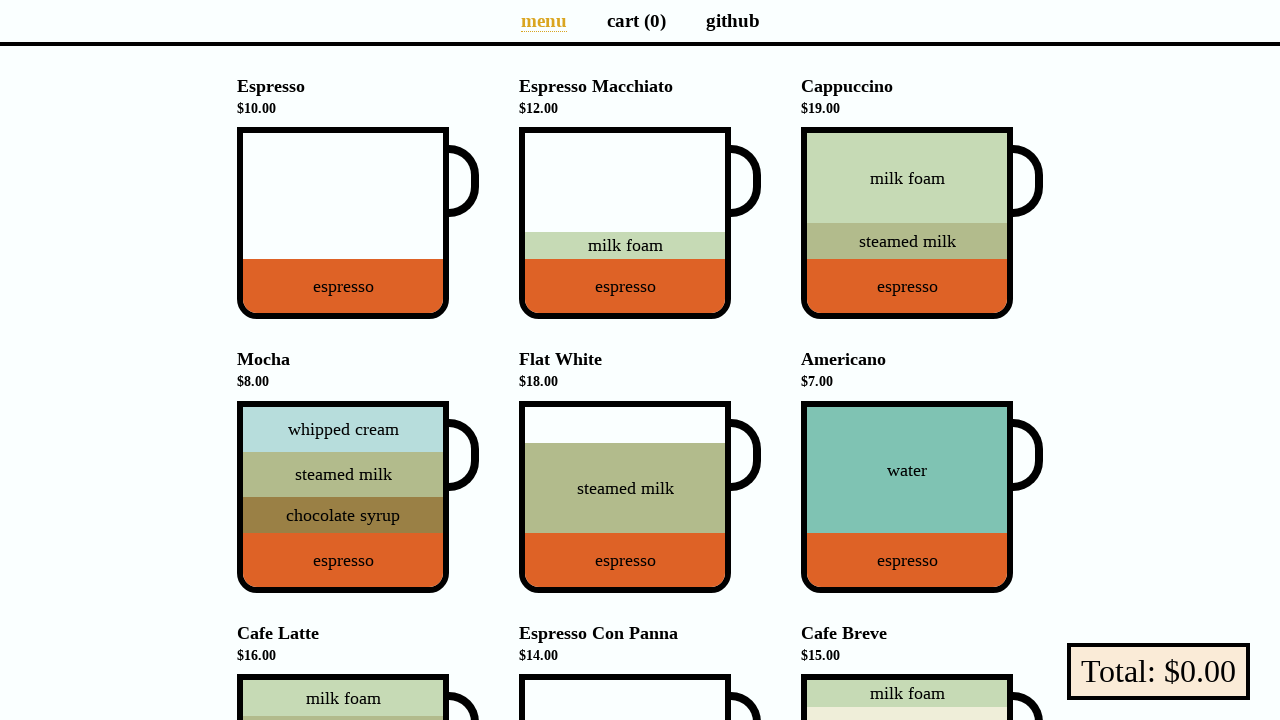

Waited for page to load (domcontentloaded)
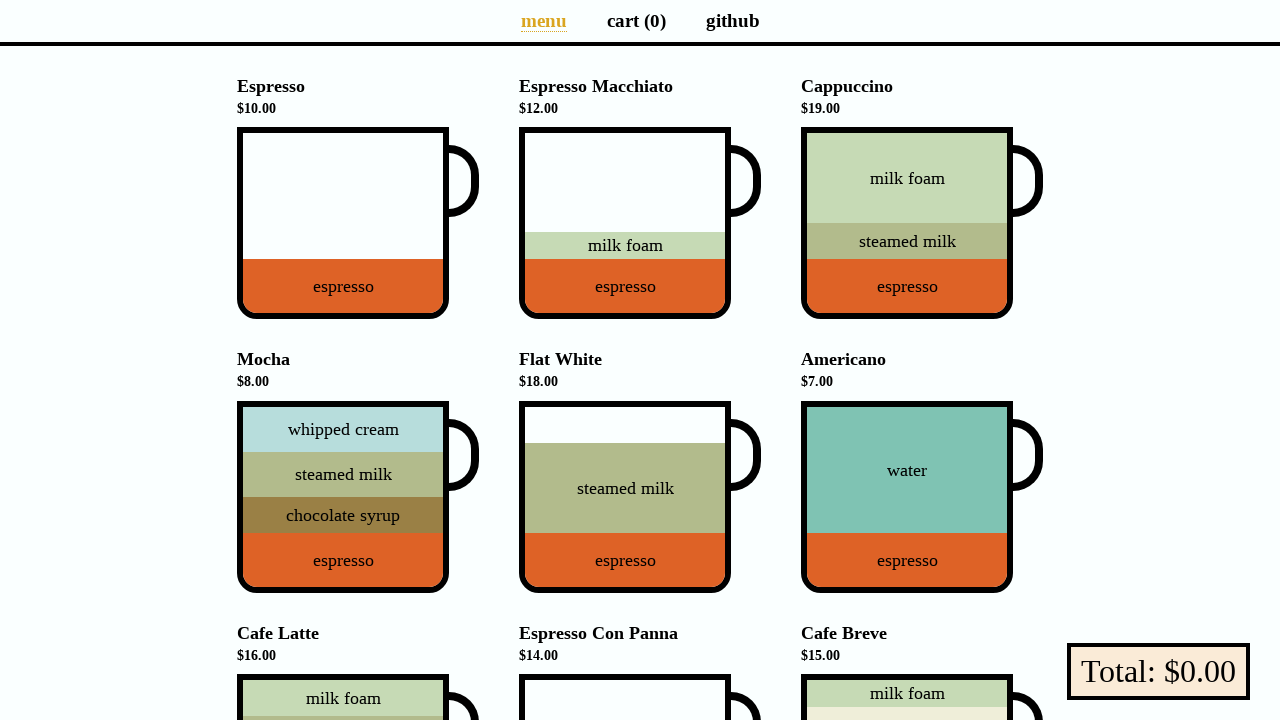

Verified page title is 'Coffee Cart'
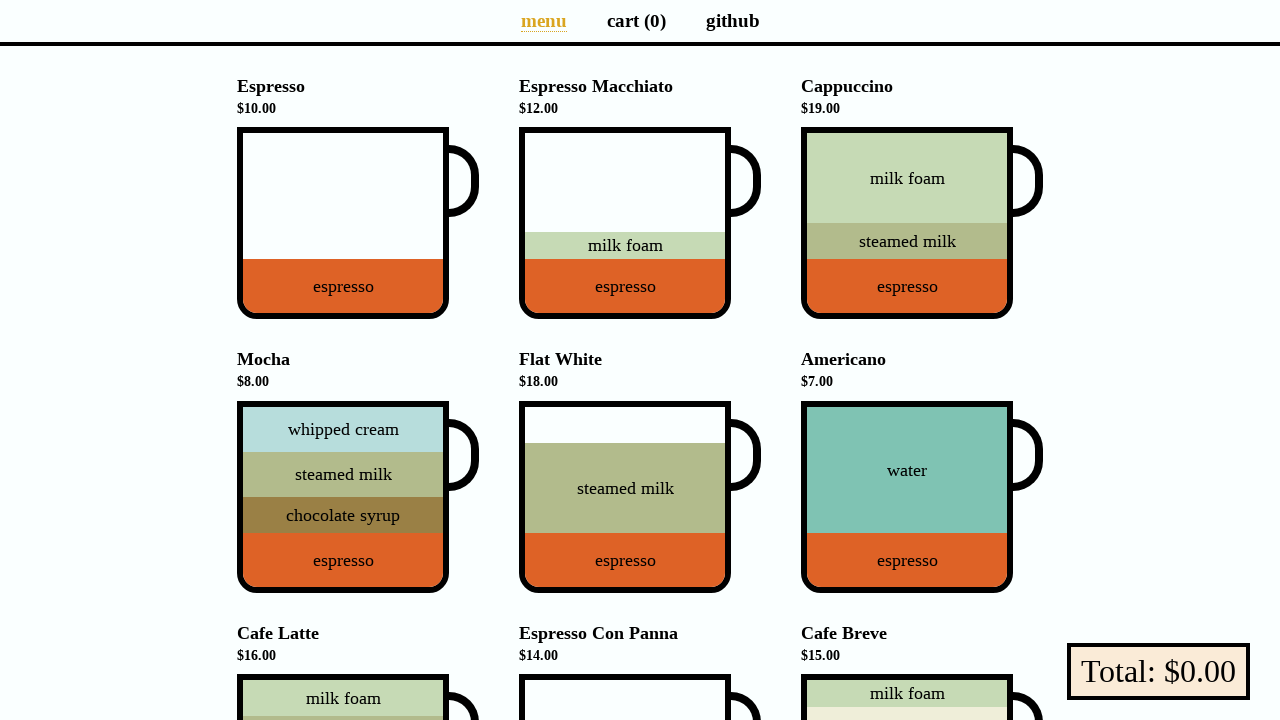

Added Cappuccino to cart at (907, 223) on div[data-sb="Cappuccino"]
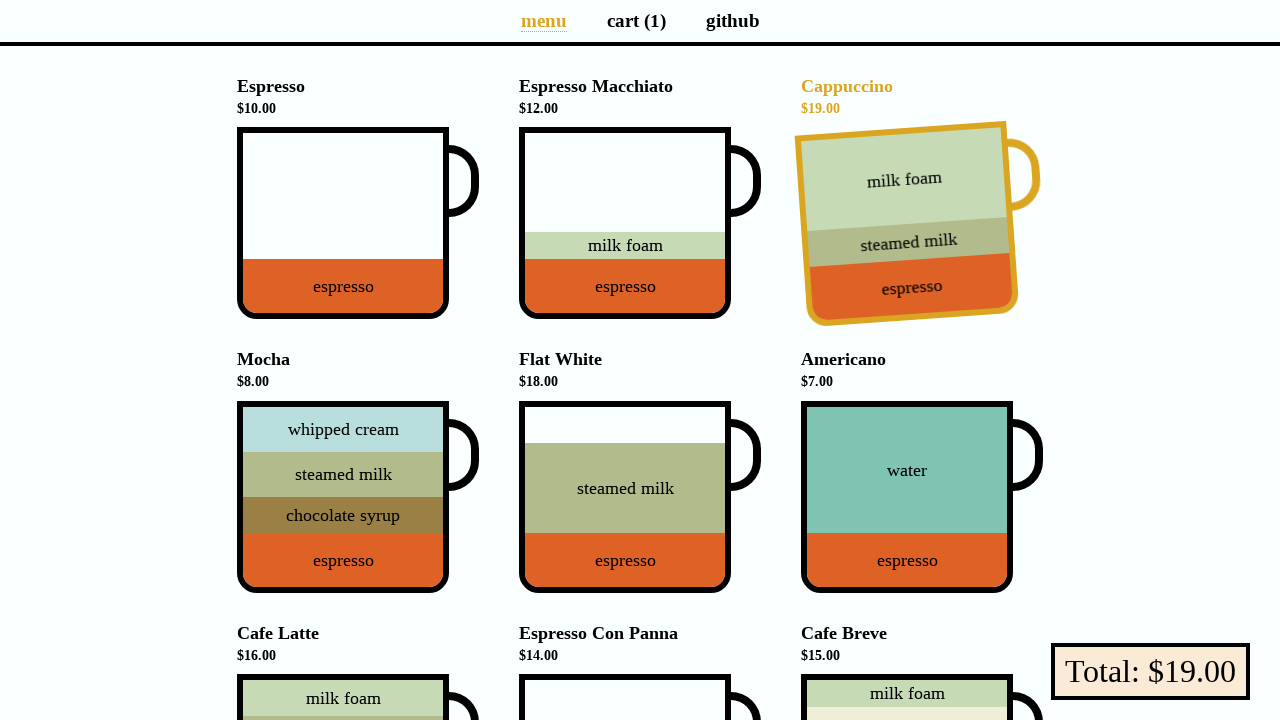

Added Flat White to cart at (625, 497) on div[data-sb="Flat-White"]
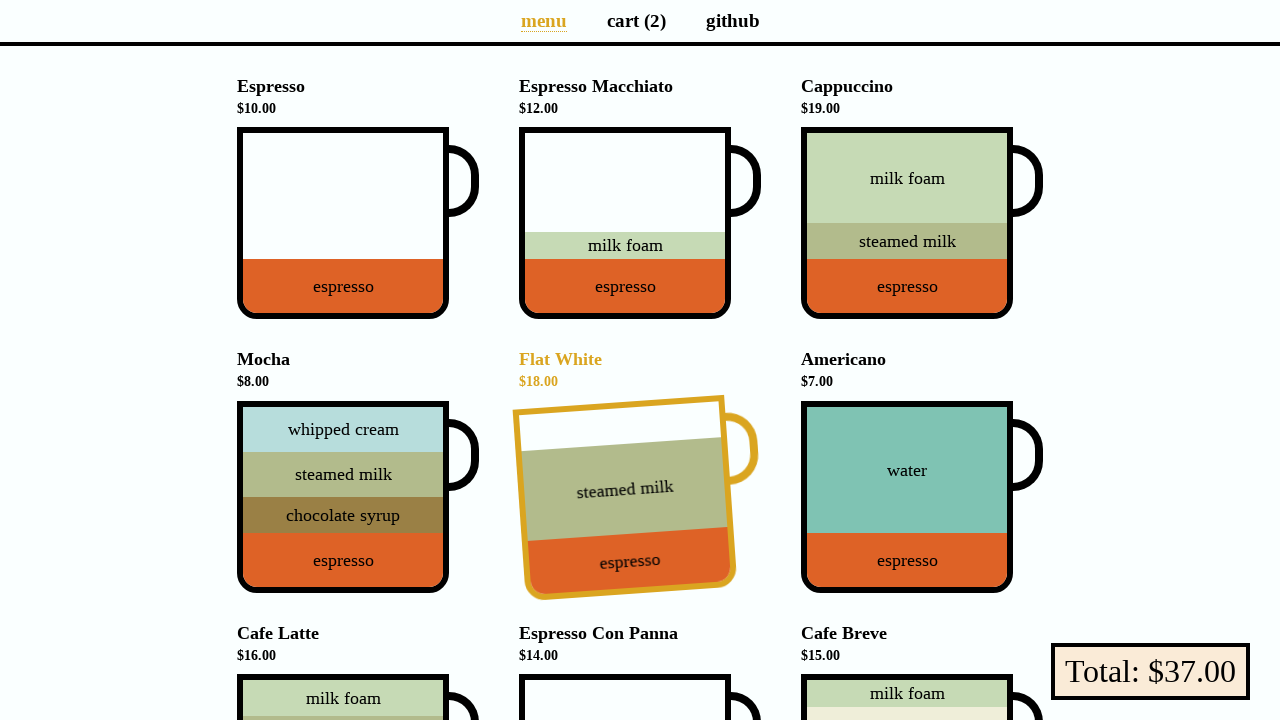

Added Cafe Latte to cart at (343, 627) on div[data-sb="Cafe-Latte"]
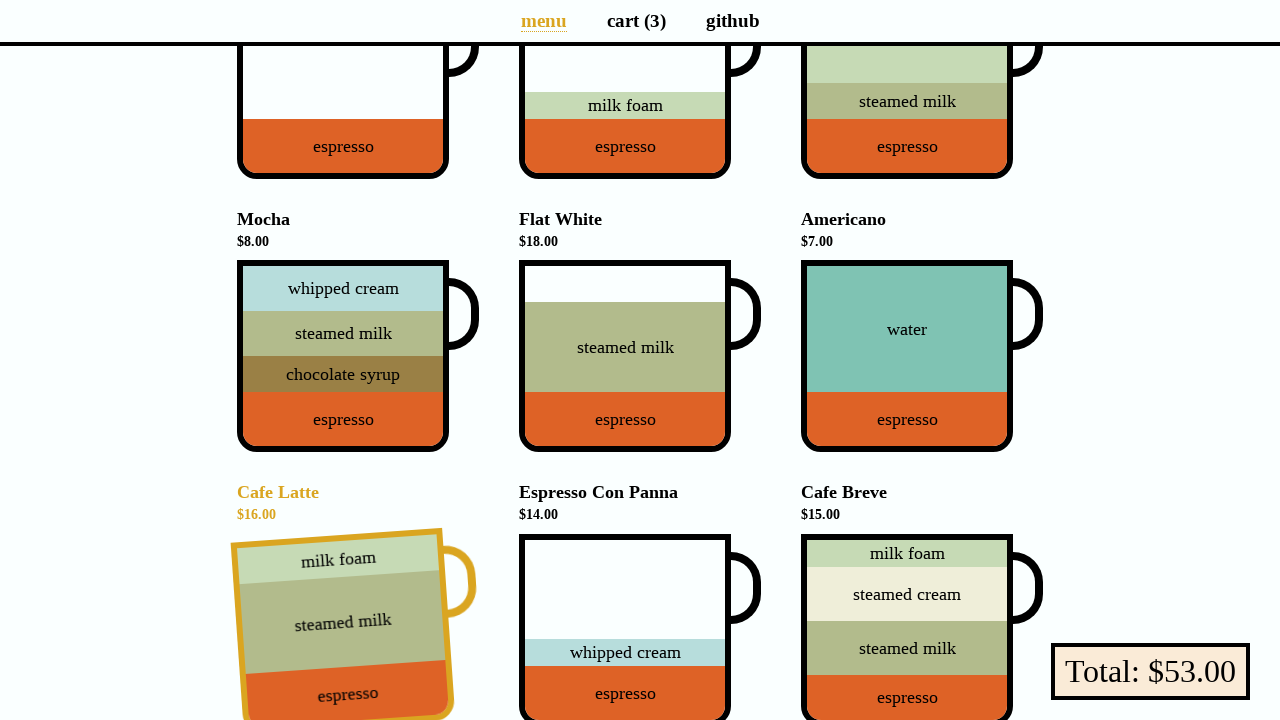

Navigated to cart page at (636, 20) on a[aria-label="Cart page"]
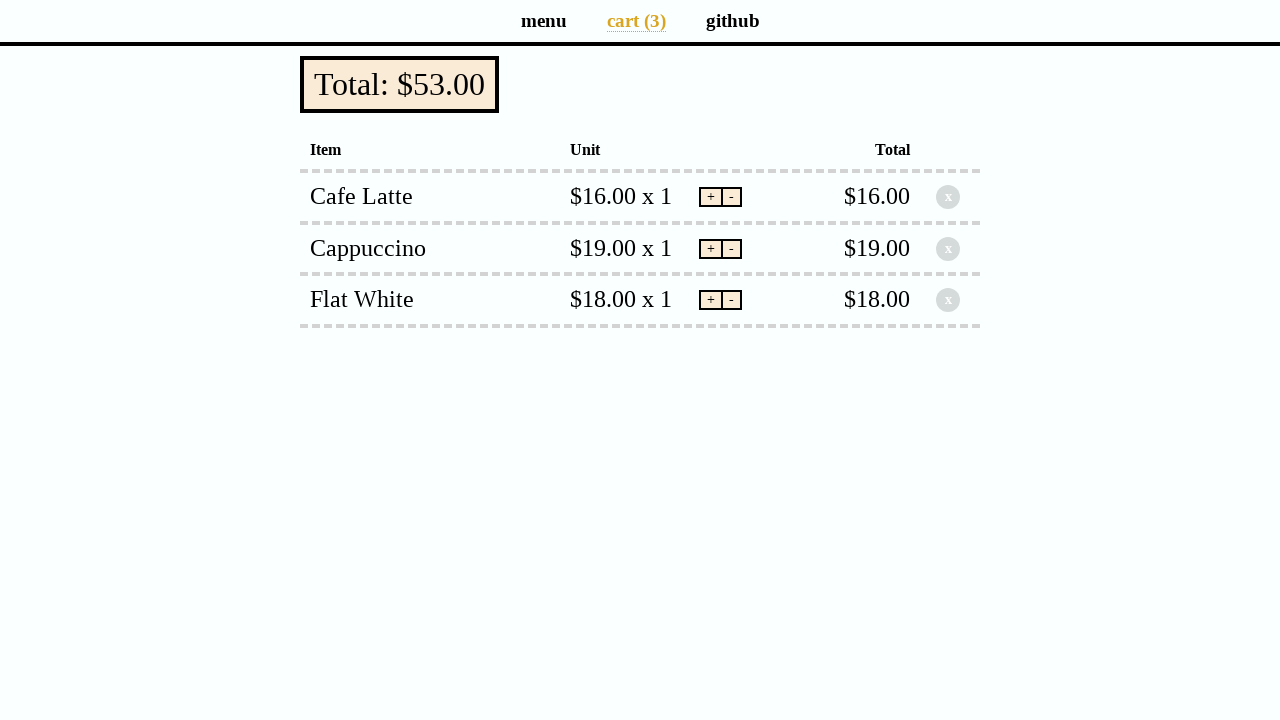

Pay button loaded on cart page
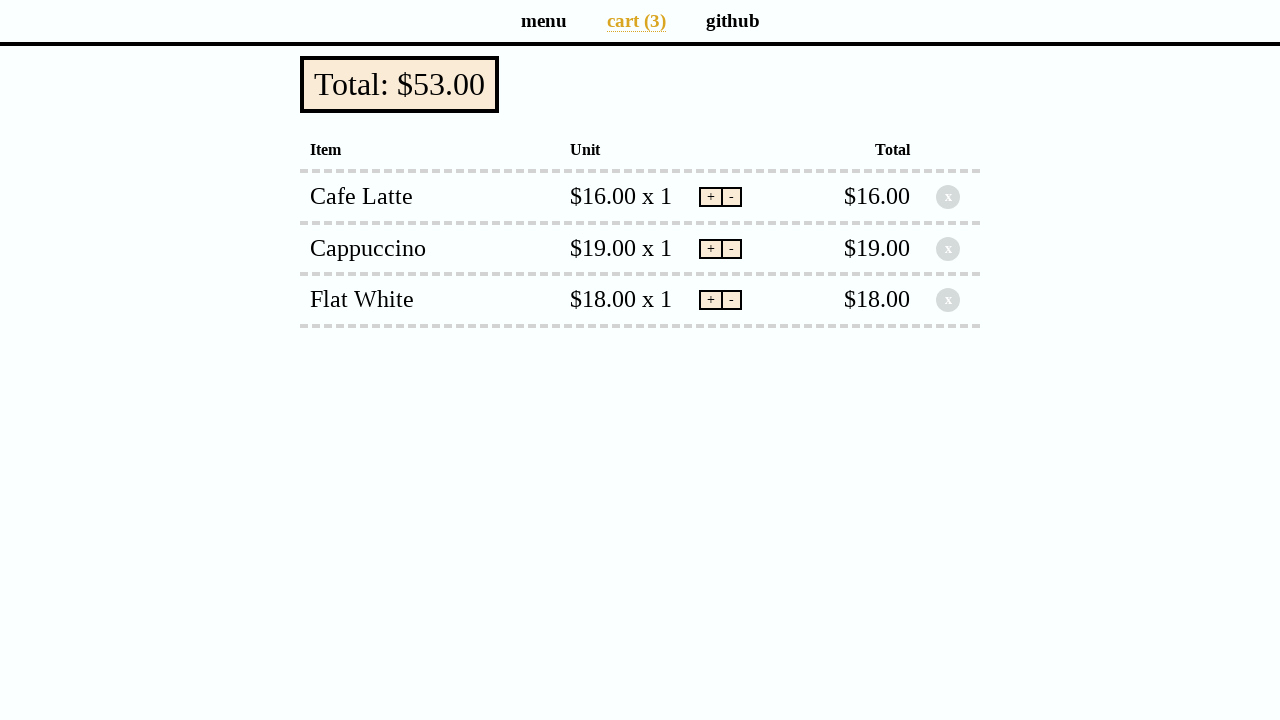

Verified cart total is $53.00
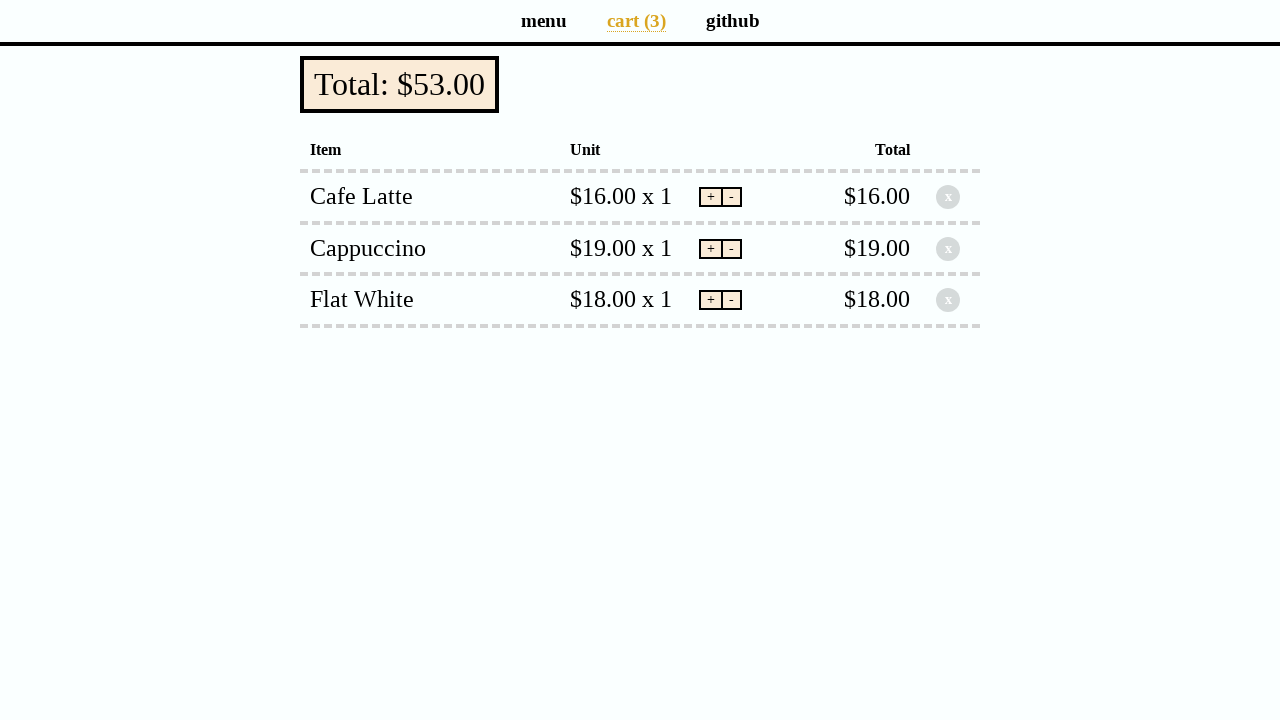

Clicked pay button to open payment form at (400, 84) on button.pay
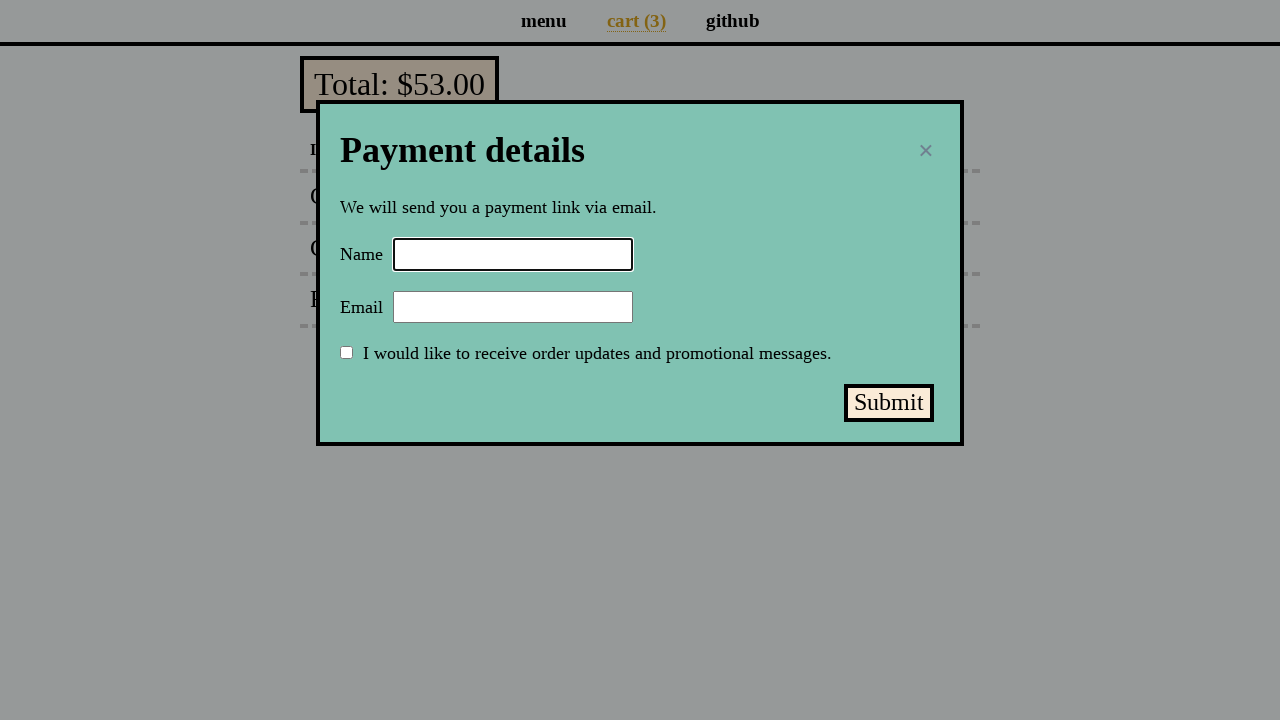

Filled customer name field with 'Selenium Coffee' on input#name
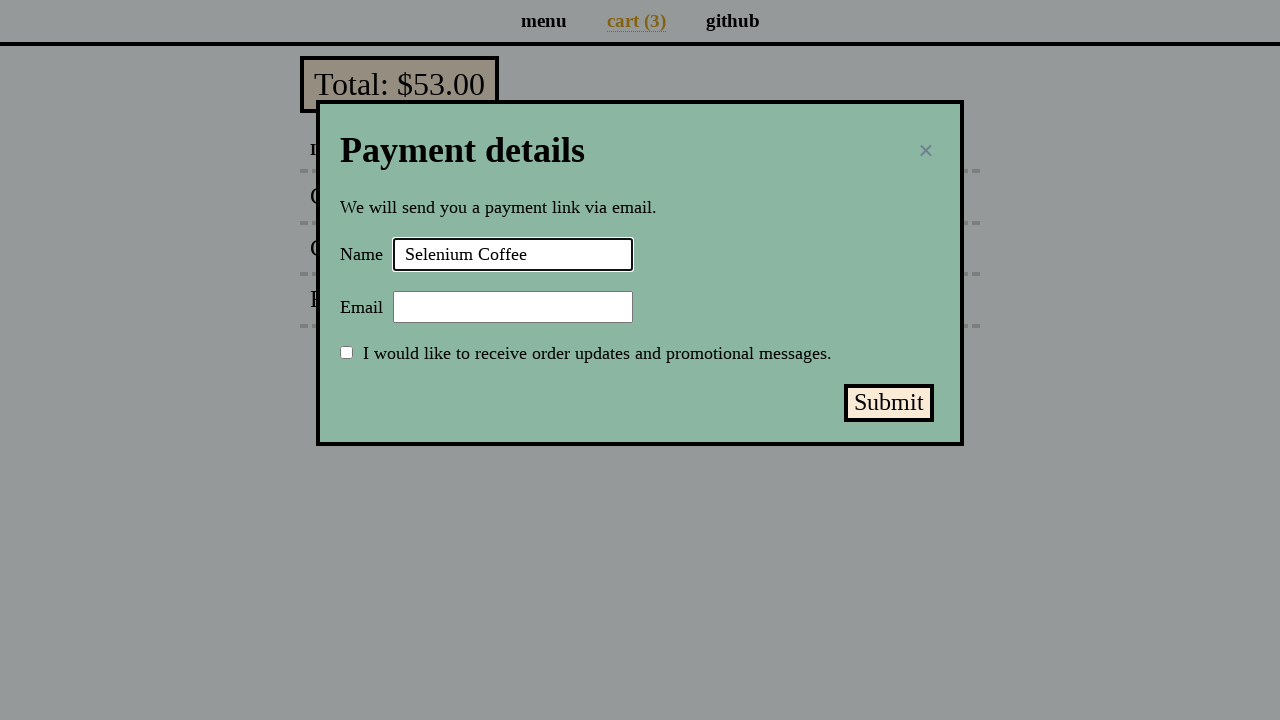

Filled customer email field with 'test@test.test' on input#email
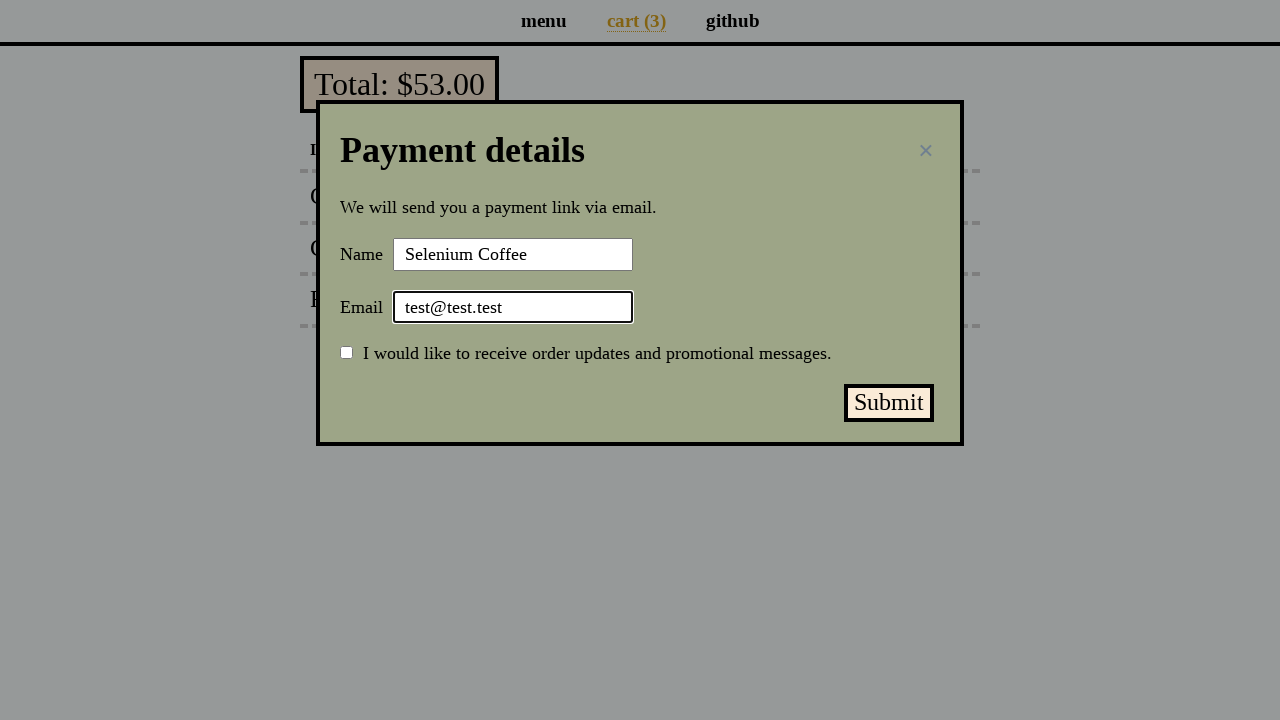

Submitted payment form at (889, 403) on button#submit-payment
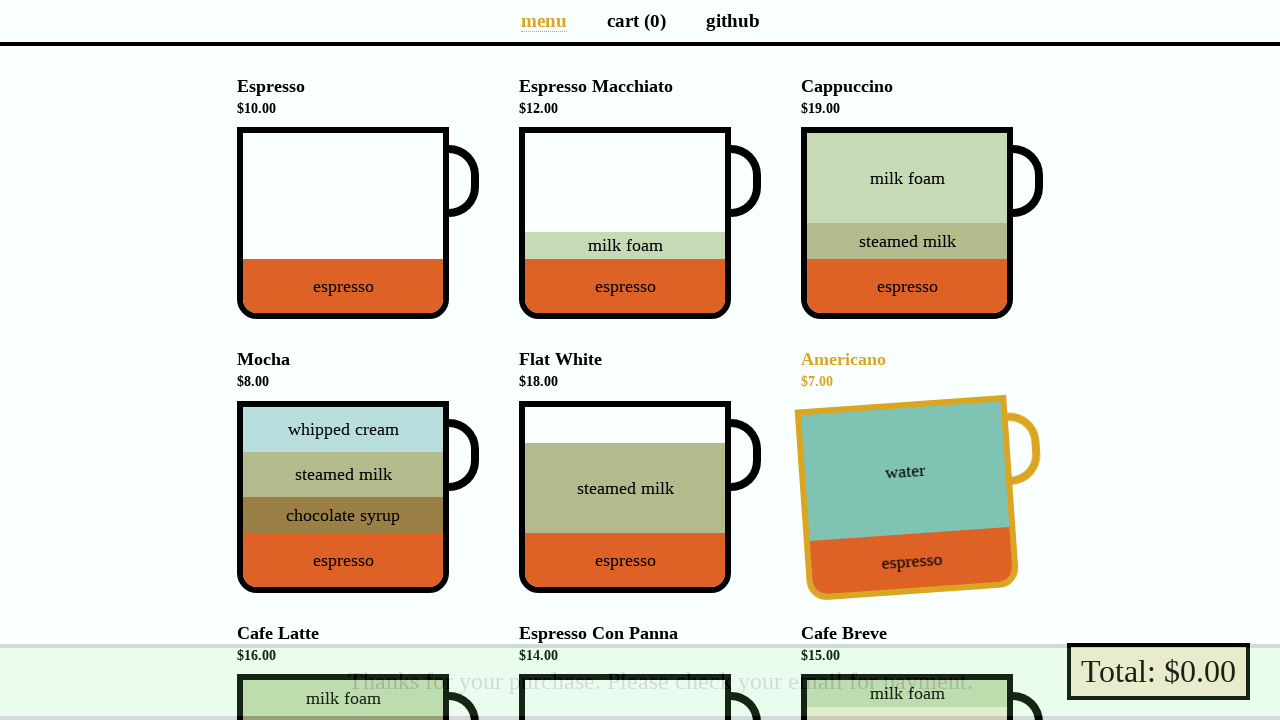

Success message appeared on page
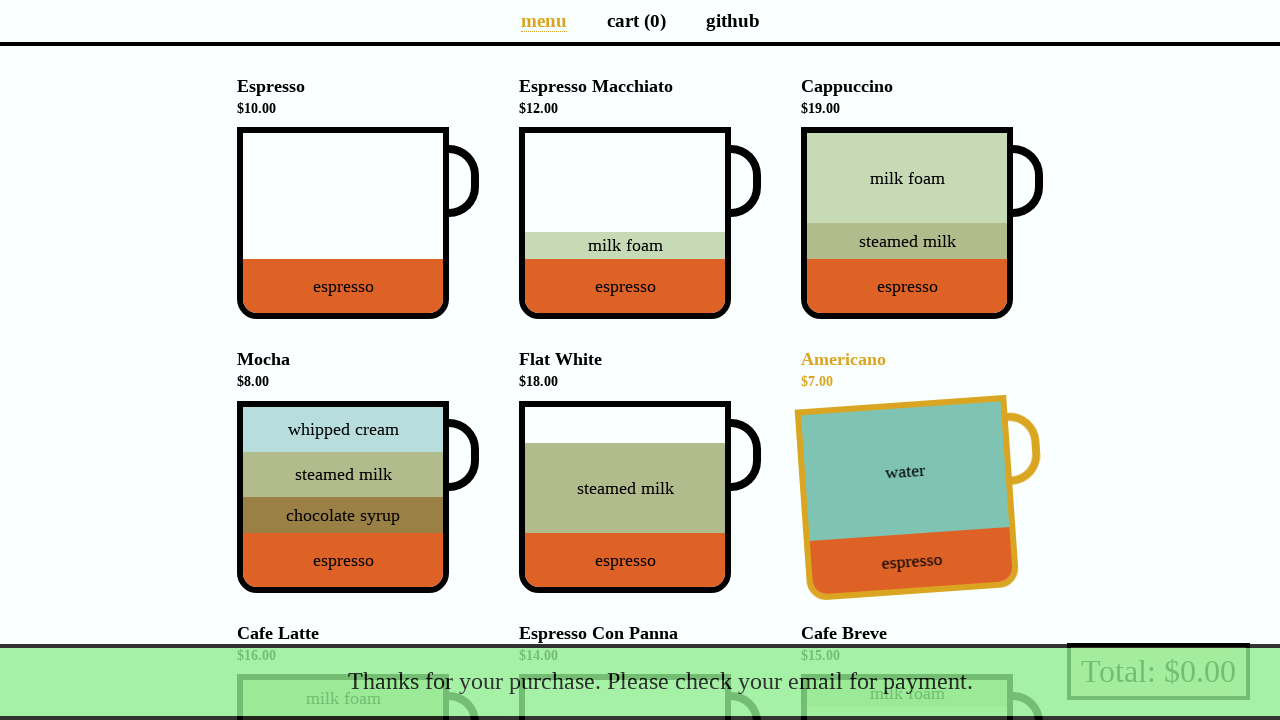

Verified success message contains 'Thanks for your purchase.'
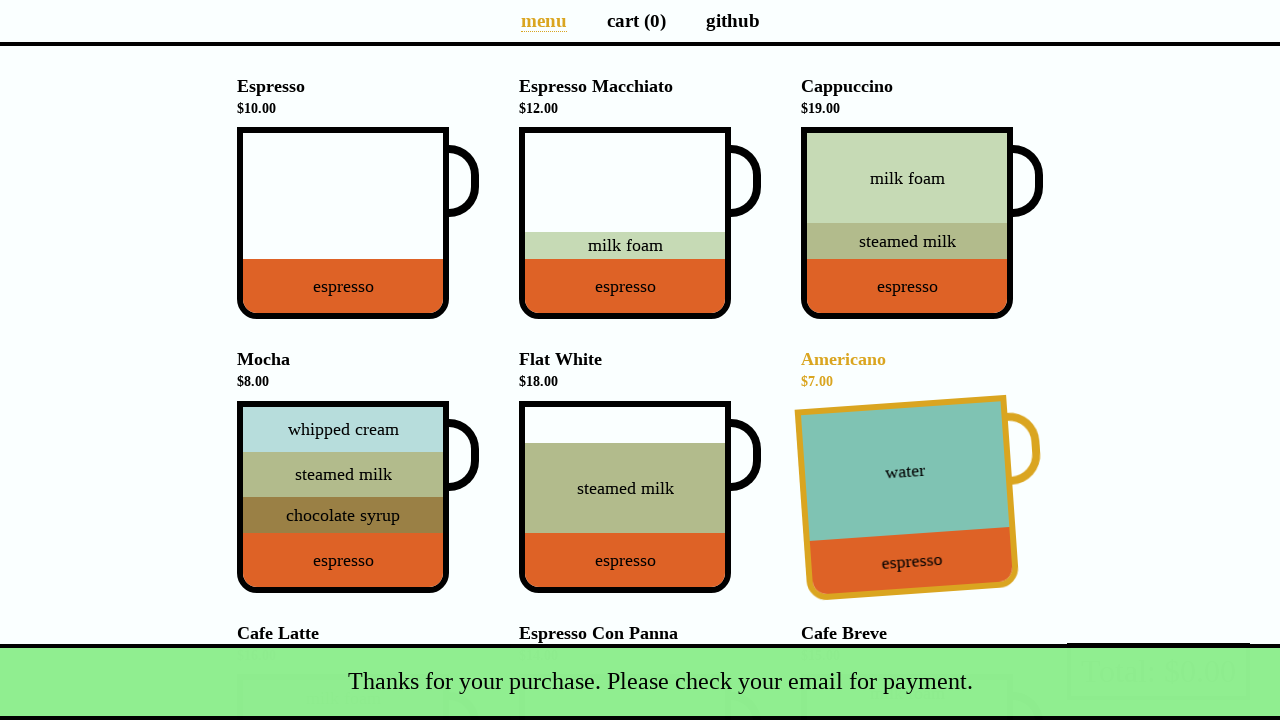

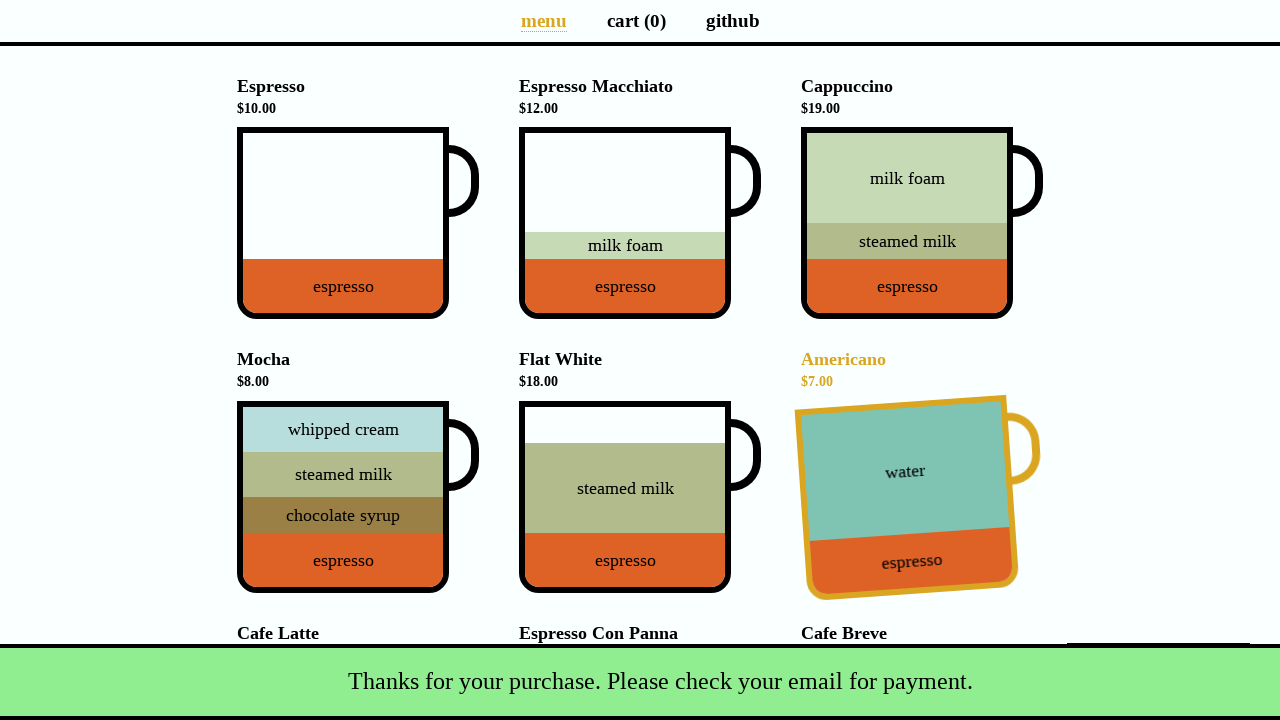